Tests that edits are saved when the input field loses focus (blur event)

Starting URL: https://demo.playwright.dev/todomvc

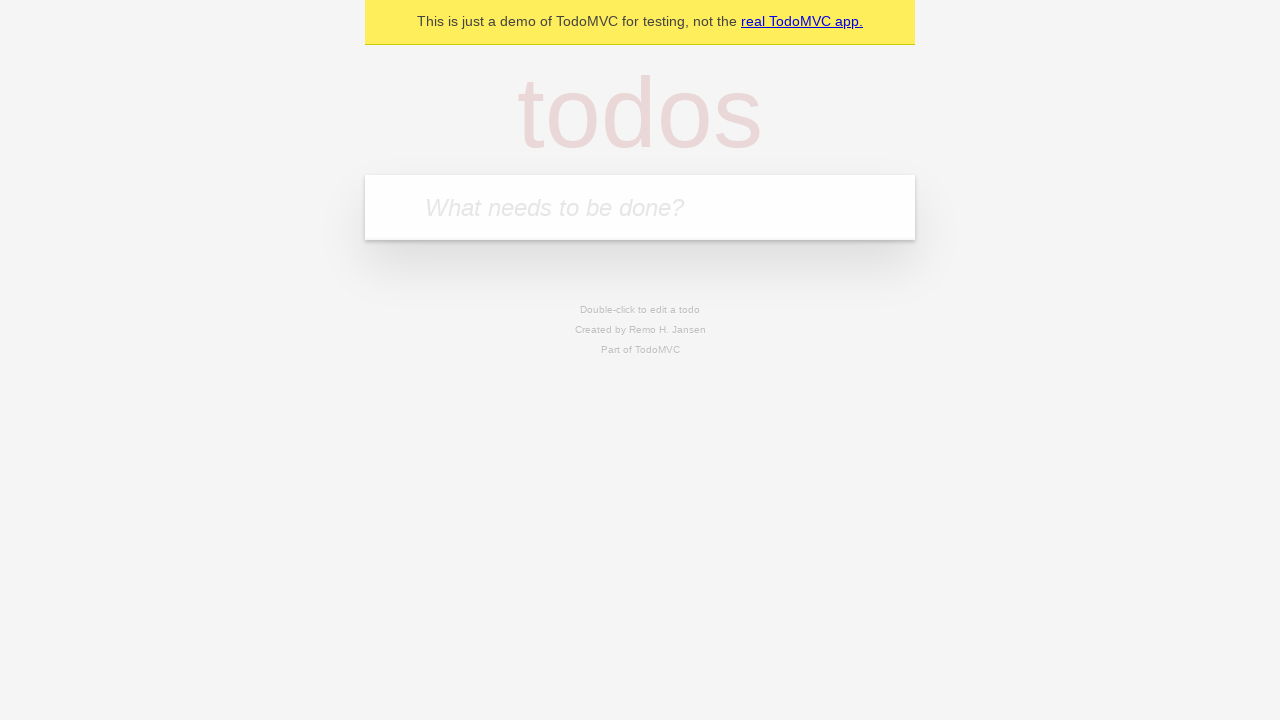

Filled new todo input with 'buy some cheese' on .new-todo
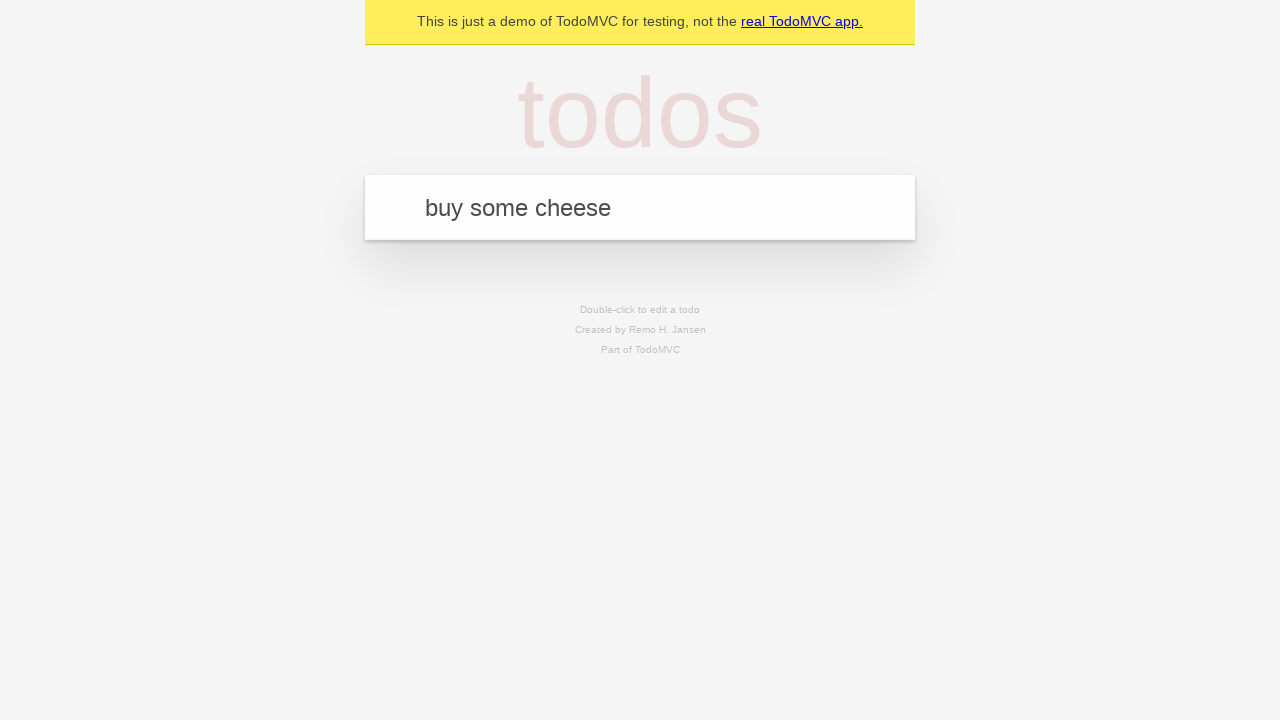

Pressed Enter to create first todo on .new-todo
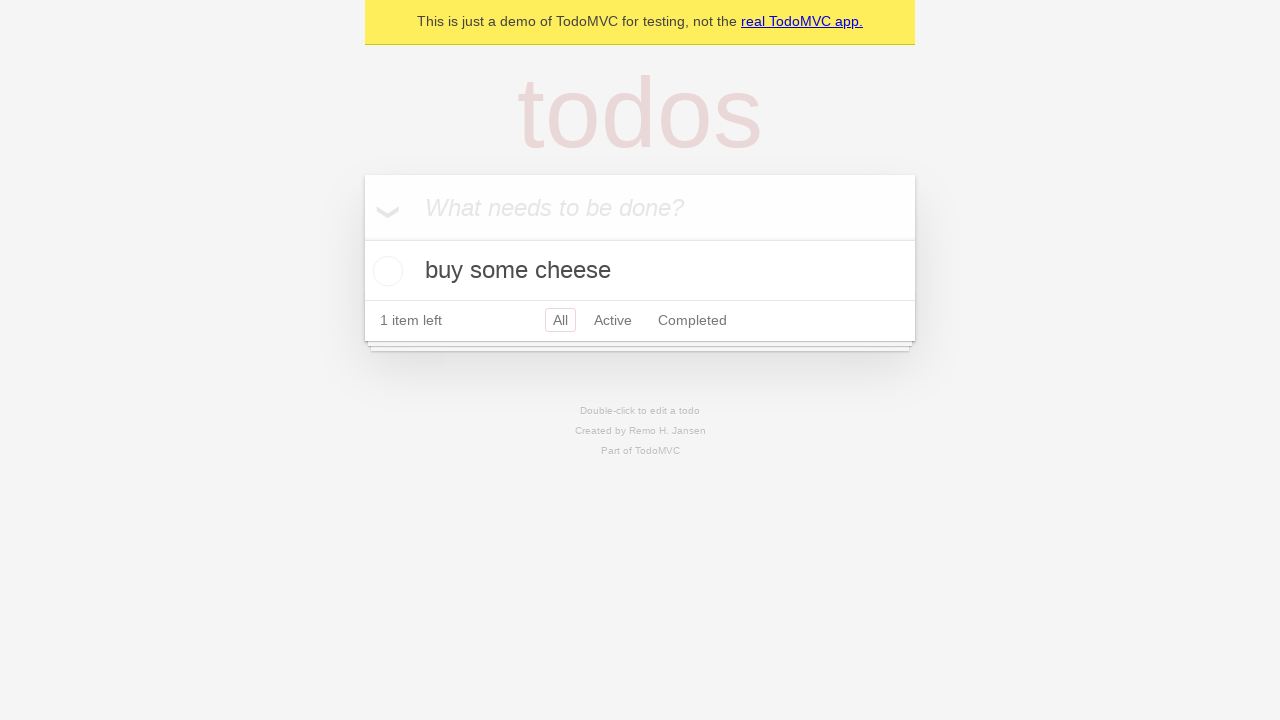

Filled new todo input with 'feed the cat' on .new-todo
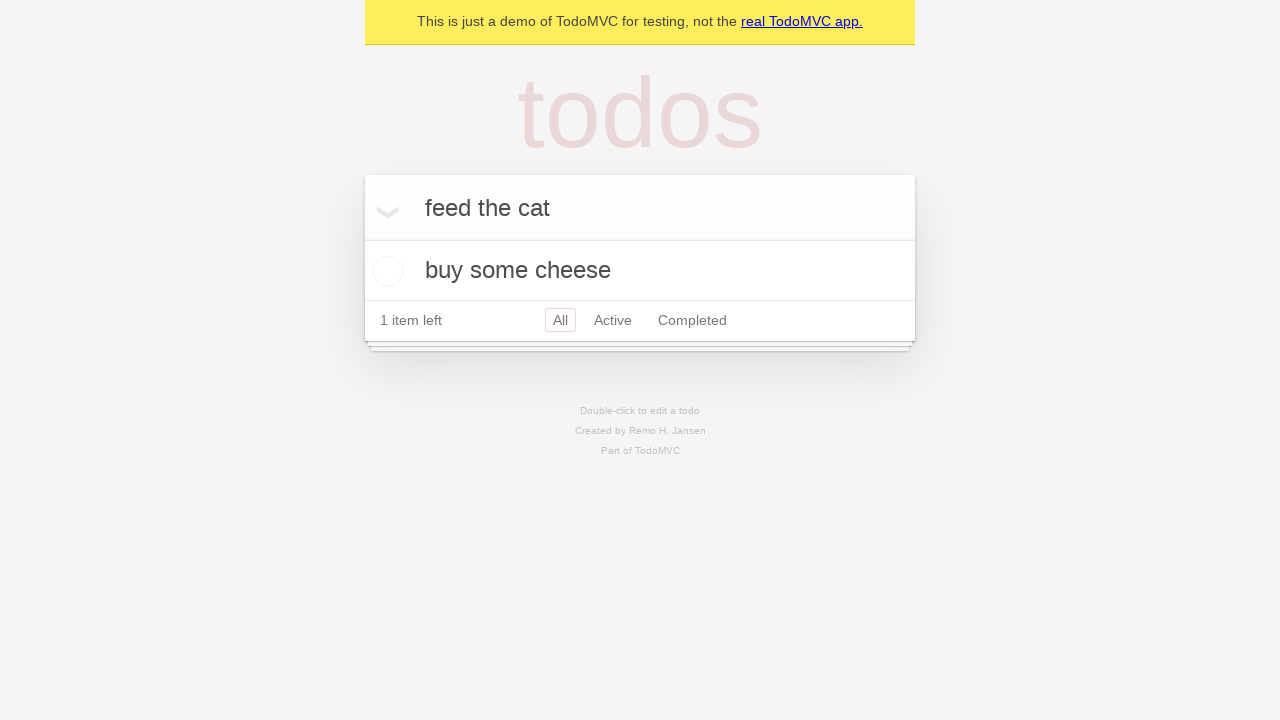

Pressed Enter to create second todo on .new-todo
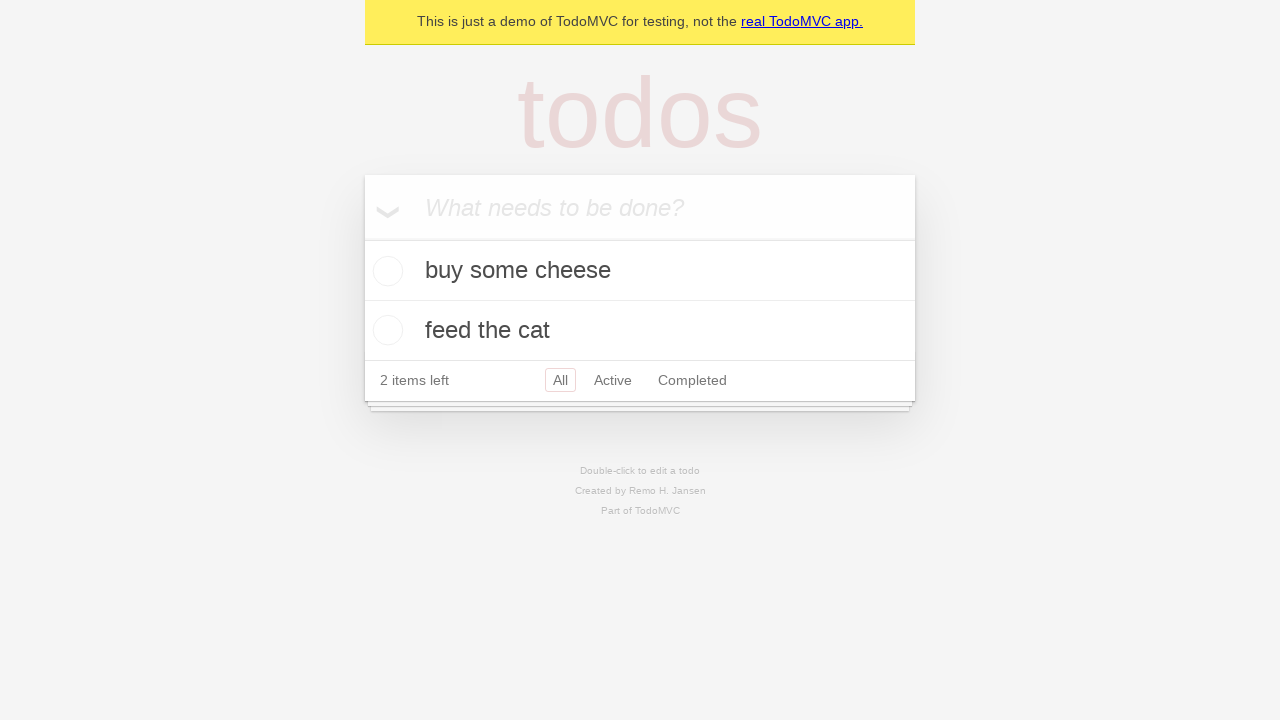

Filled new todo input with 'book a doctors appointment' on .new-todo
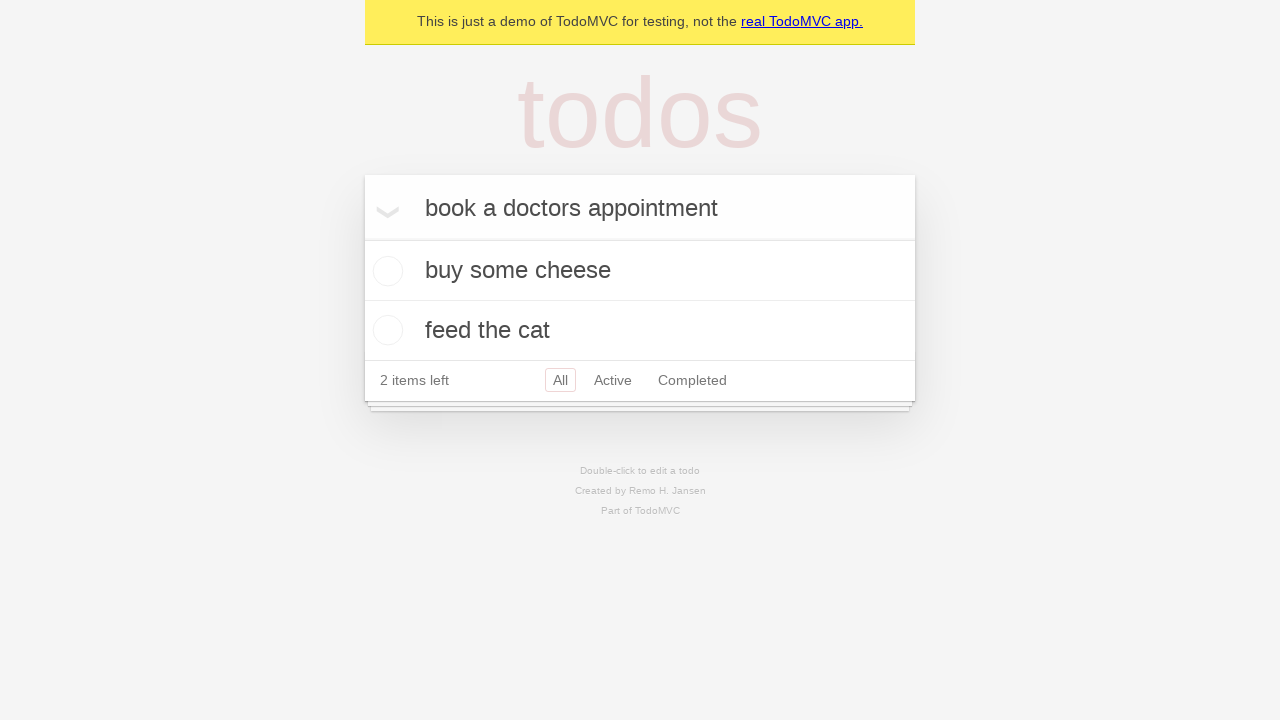

Pressed Enter to create third todo on .new-todo
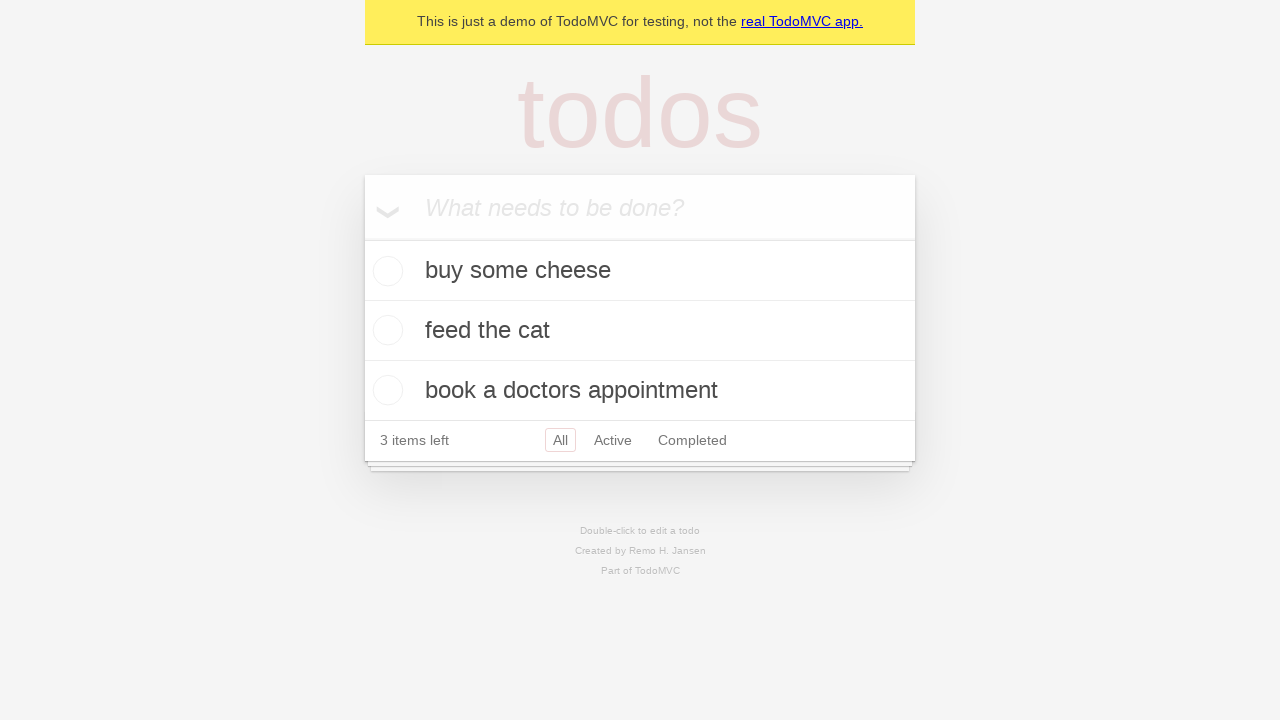

Waited for third todo item to be present in DOM
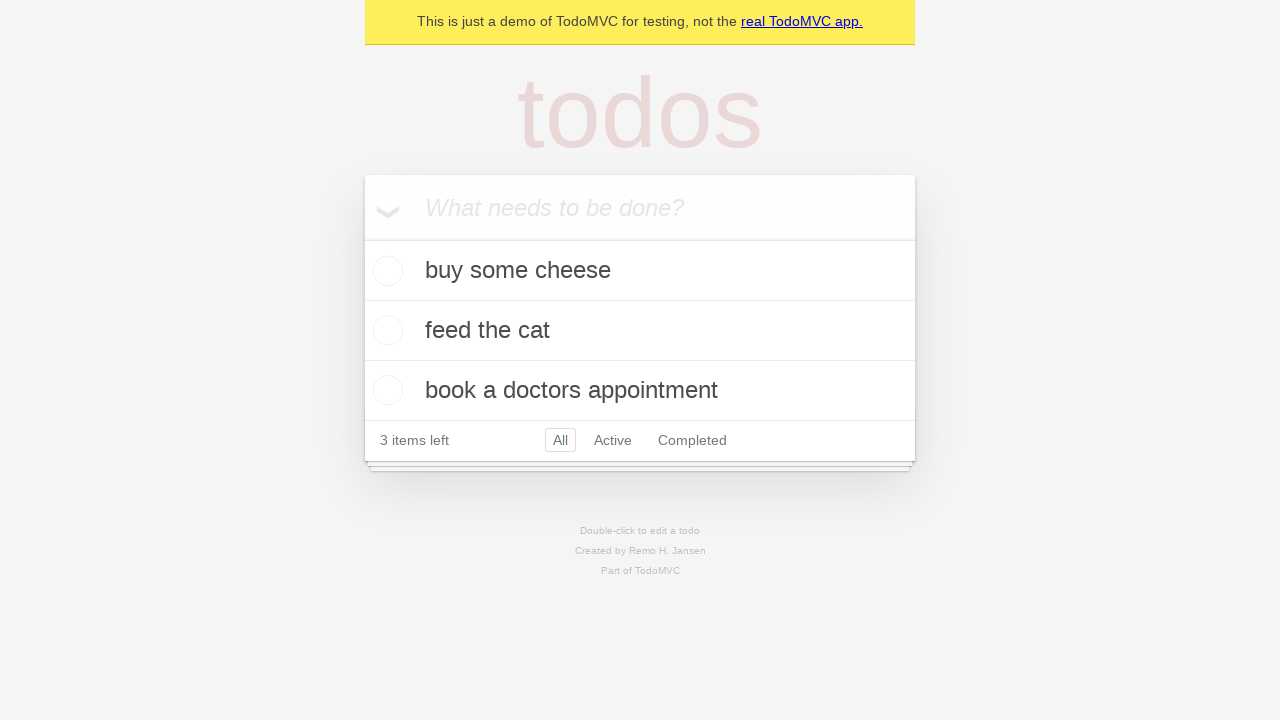

Double-clicked second todo item to enter edit mode at (640, 331) on .todo-list li >> nth=1
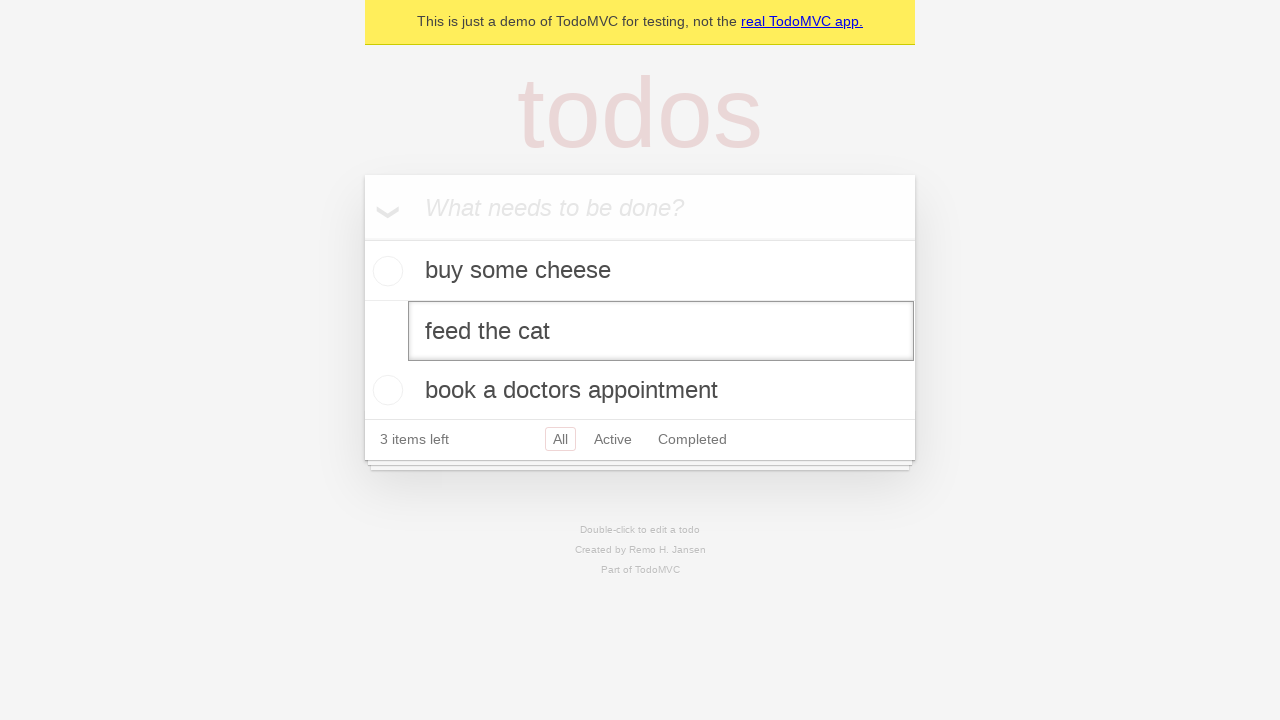

Filled edit input with 'buy some sausages' on .todo-list li >> nth=1 >> .edit
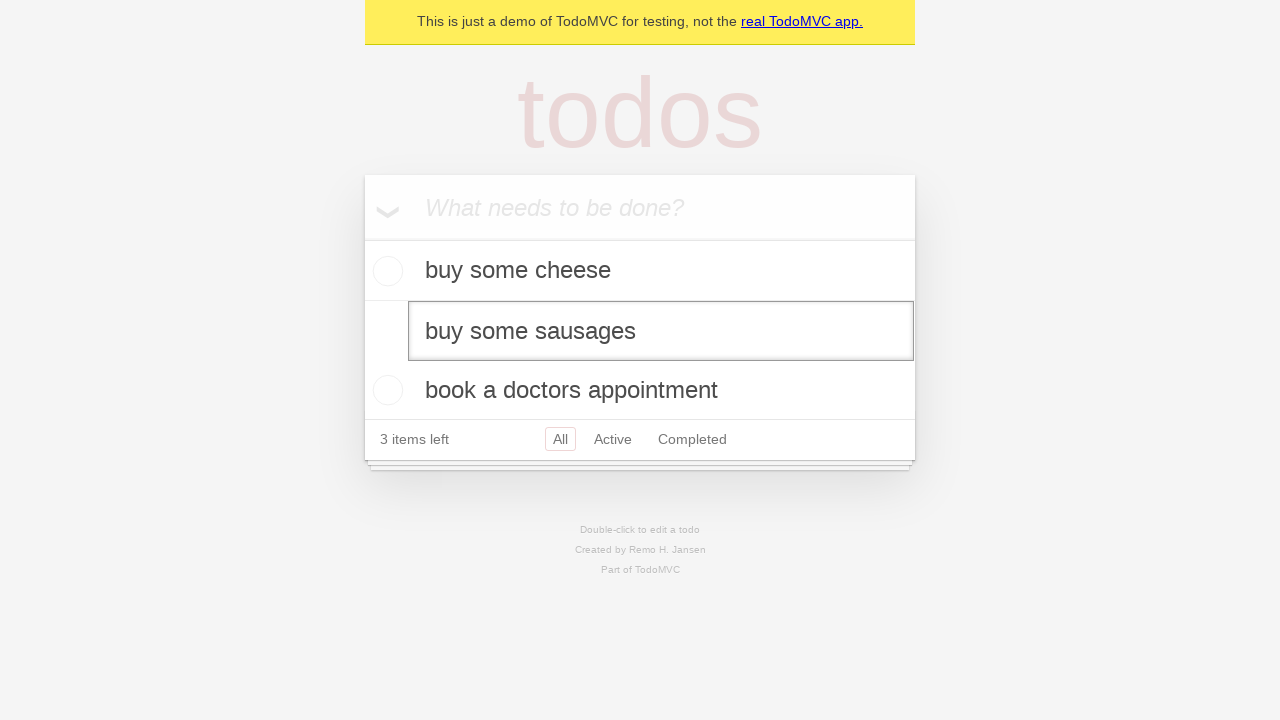

Dispatched blur event to save edits on todo item
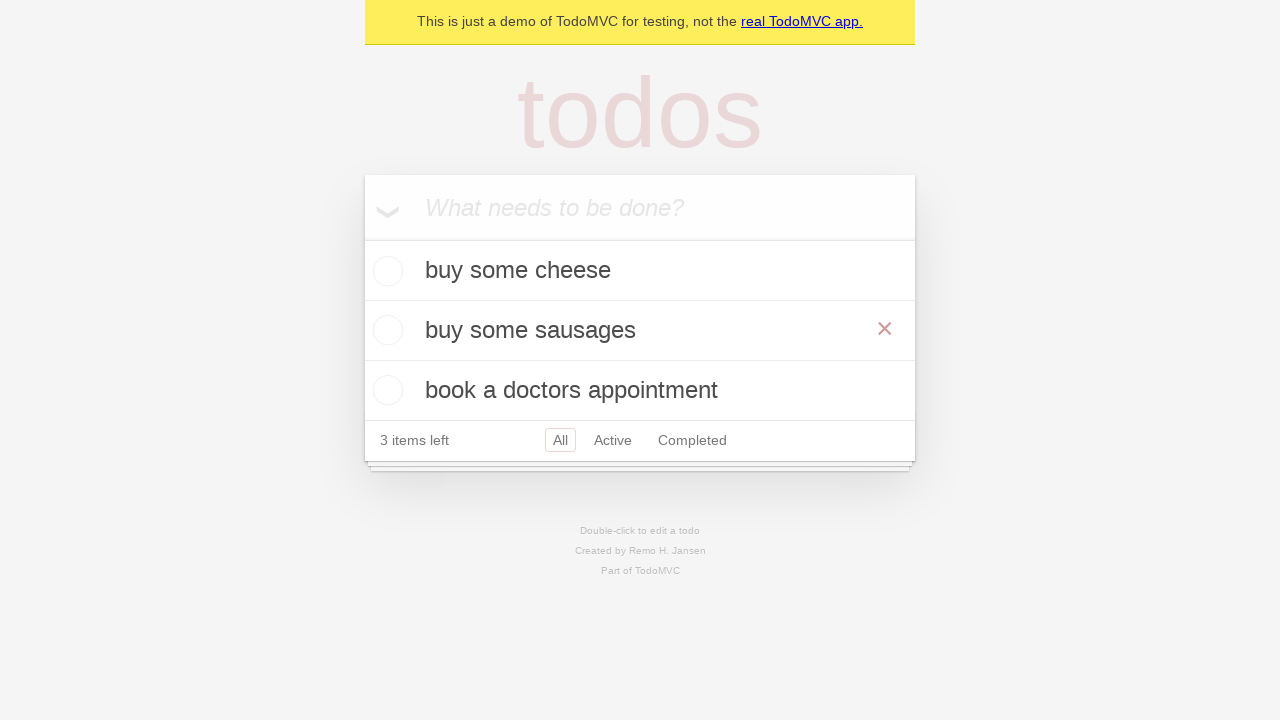

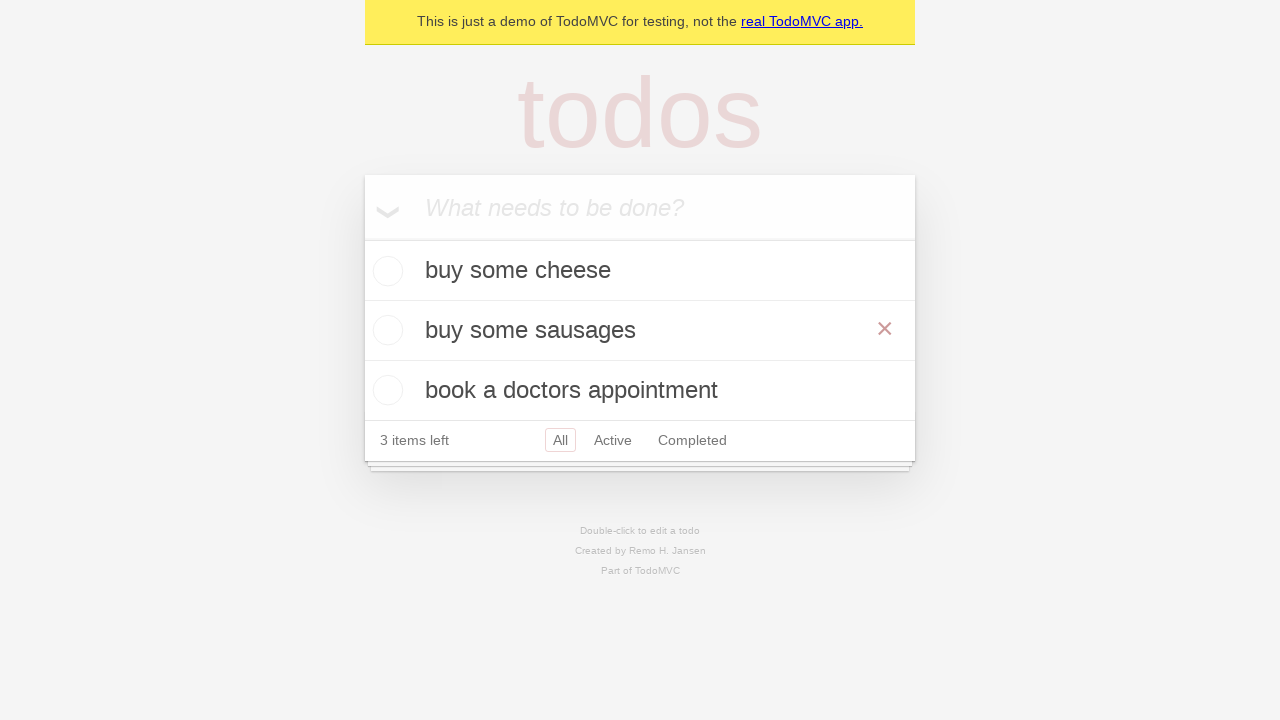